Tests auto-suggestive dropdown functionality by typing partial text and selecting a matching option from the suggestions

Starting URL: https://rahulshettyacademy.com/dropdownsPractise/

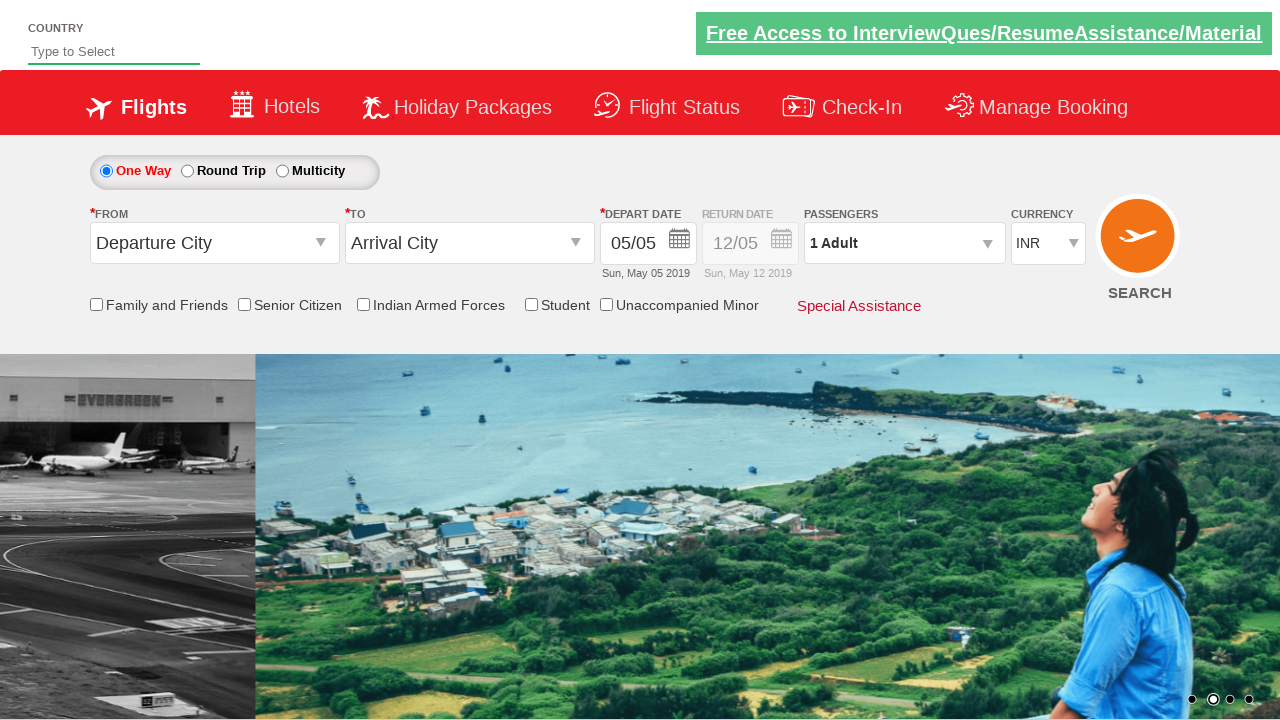

Typed 'Ind' in the auto-suggest field on #autosuggest
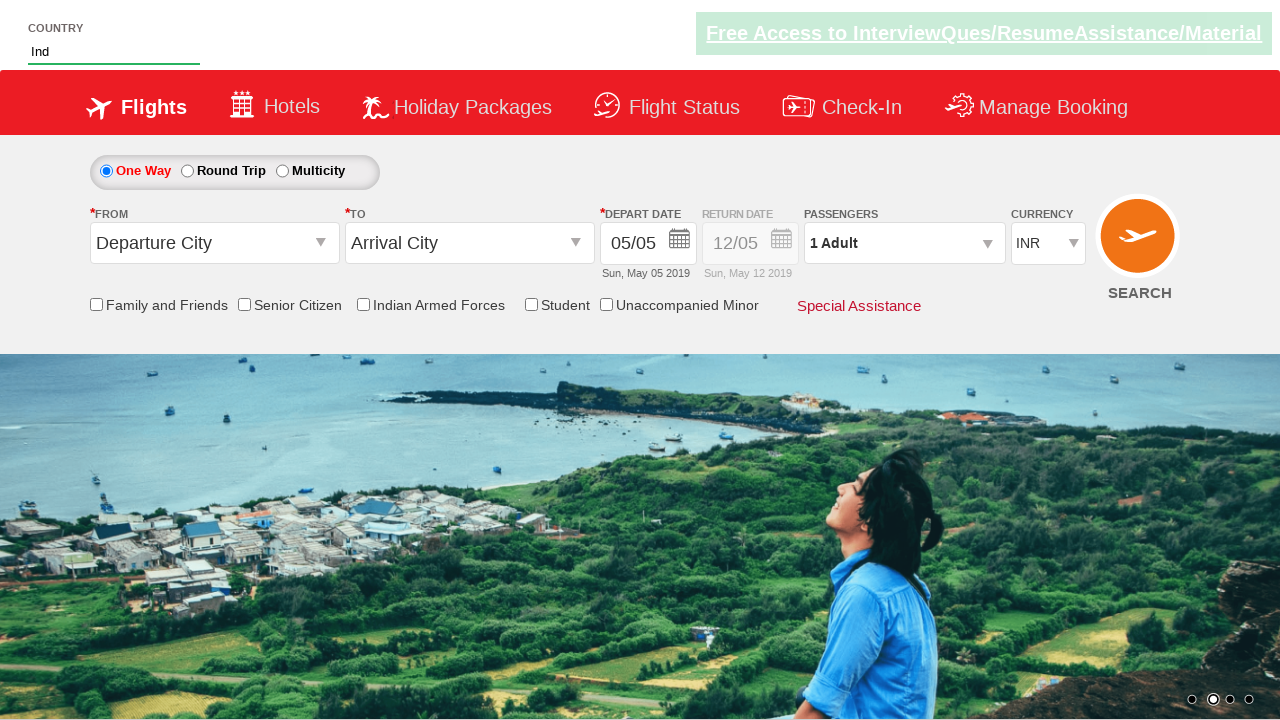

Auto-suggest dropdown suggestions appeared
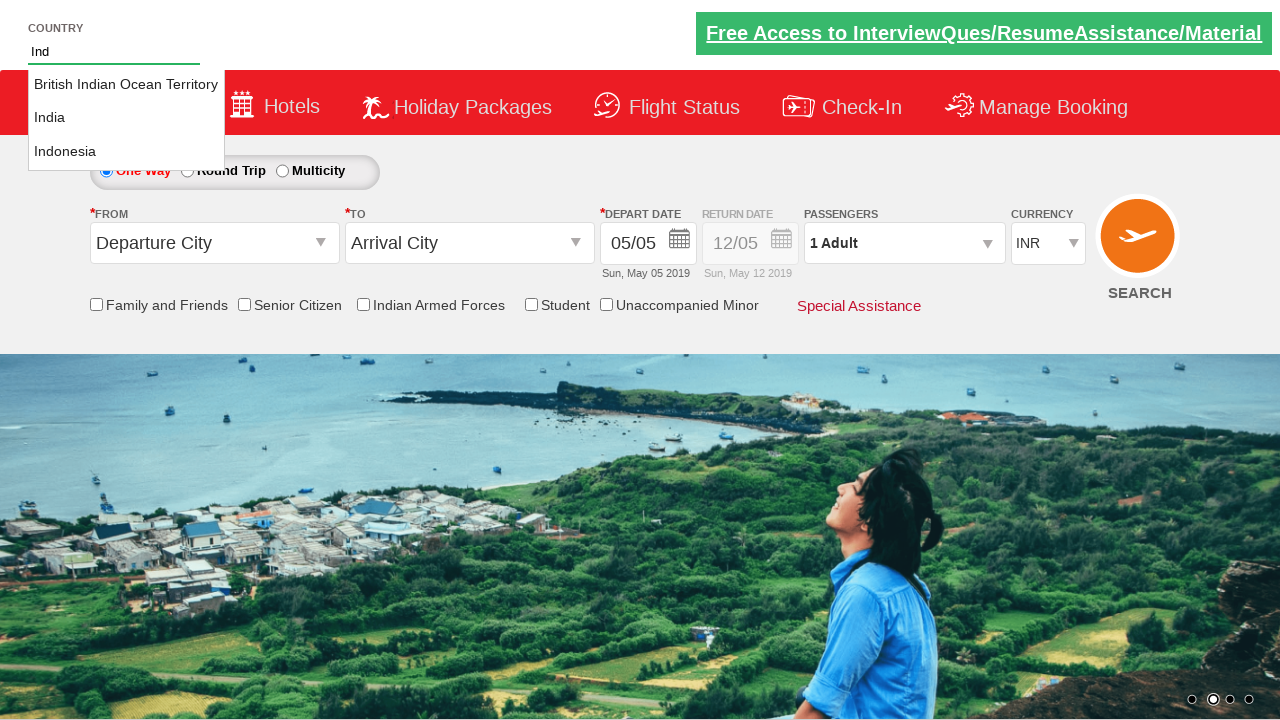

Retrieved all available suggestion options
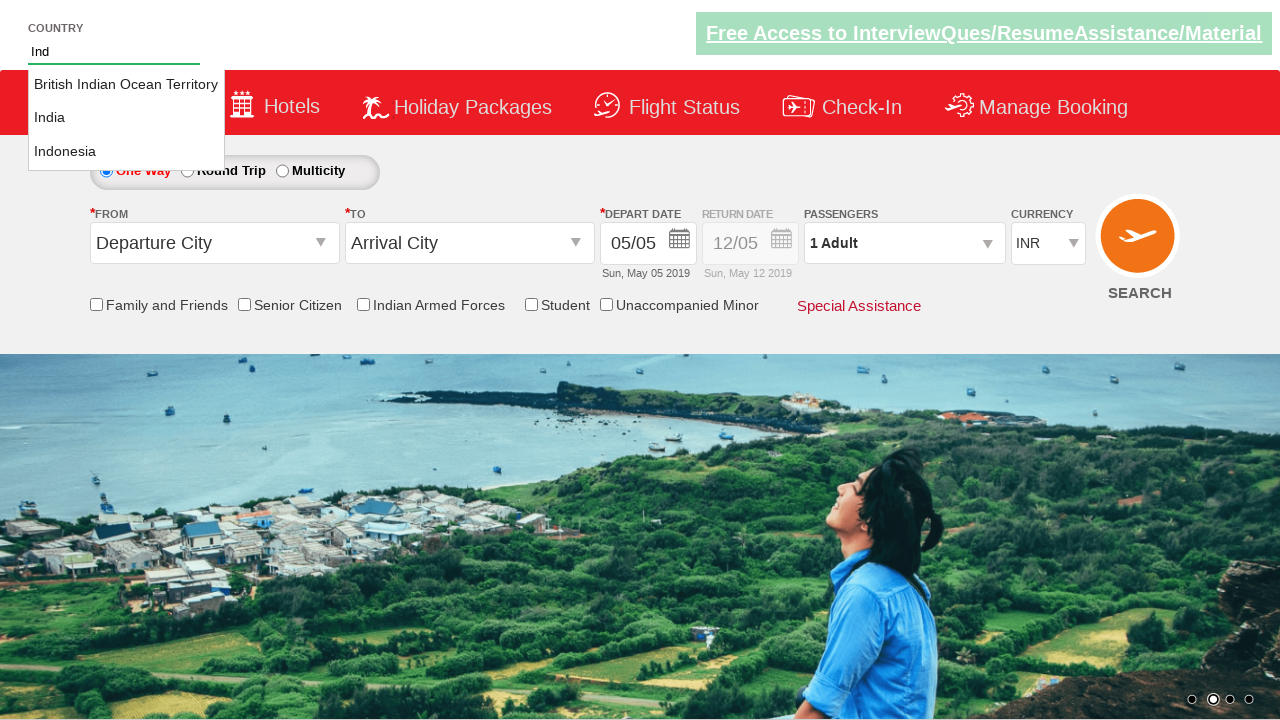

Selected 'India' from the dropdown suggestions at (126, 118) on li.ui-menu-item >> nth=1
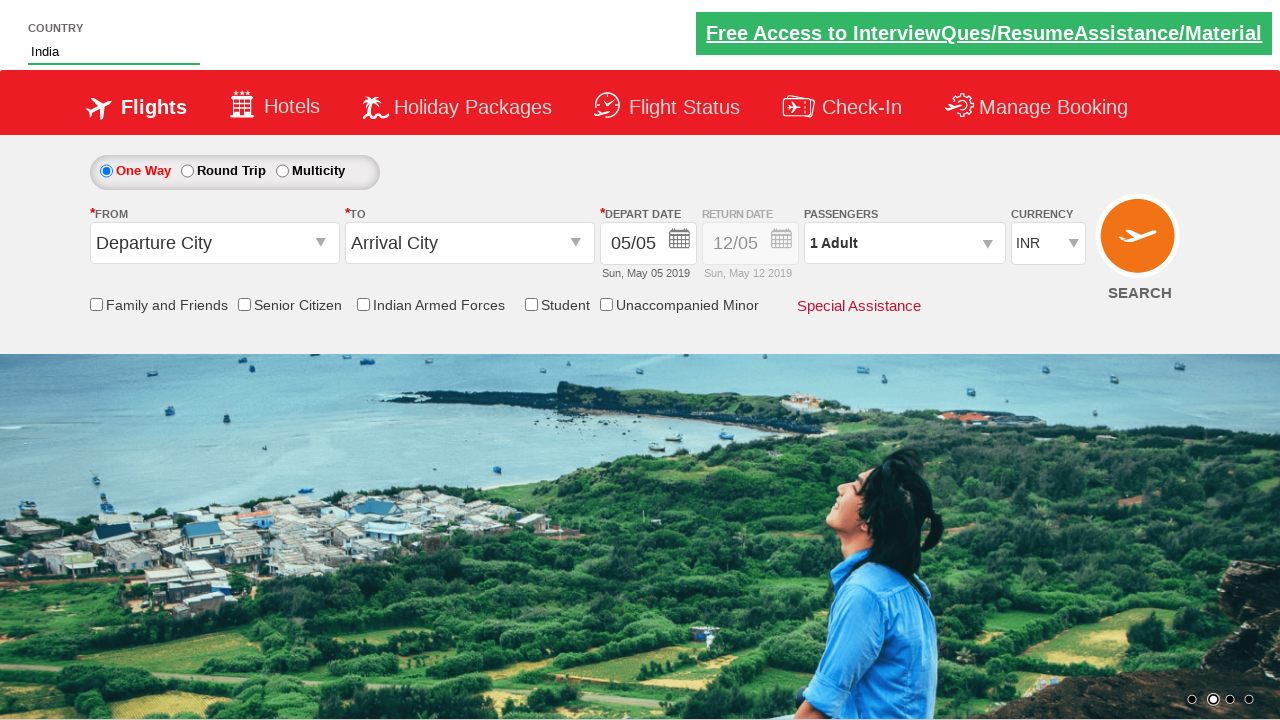

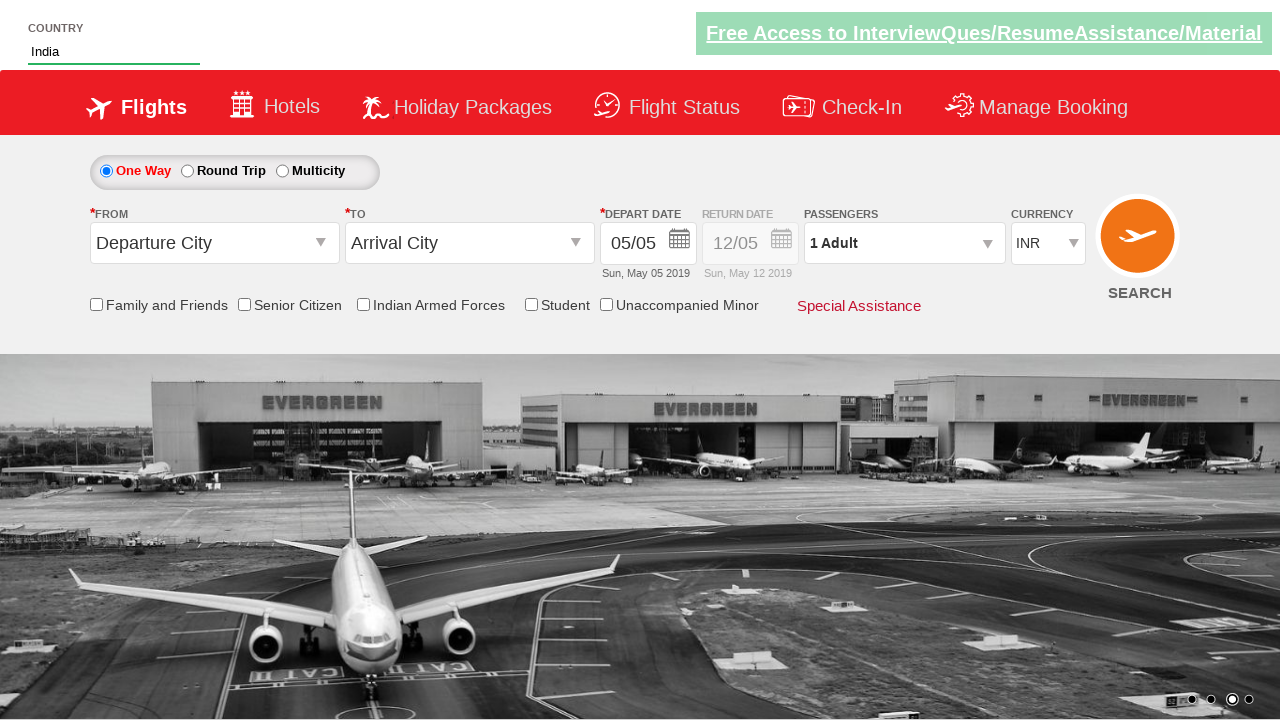